Tests file download functionality by clicking on a download link for a text file

Starting URL: http://the-internet.herokuapp.com/download

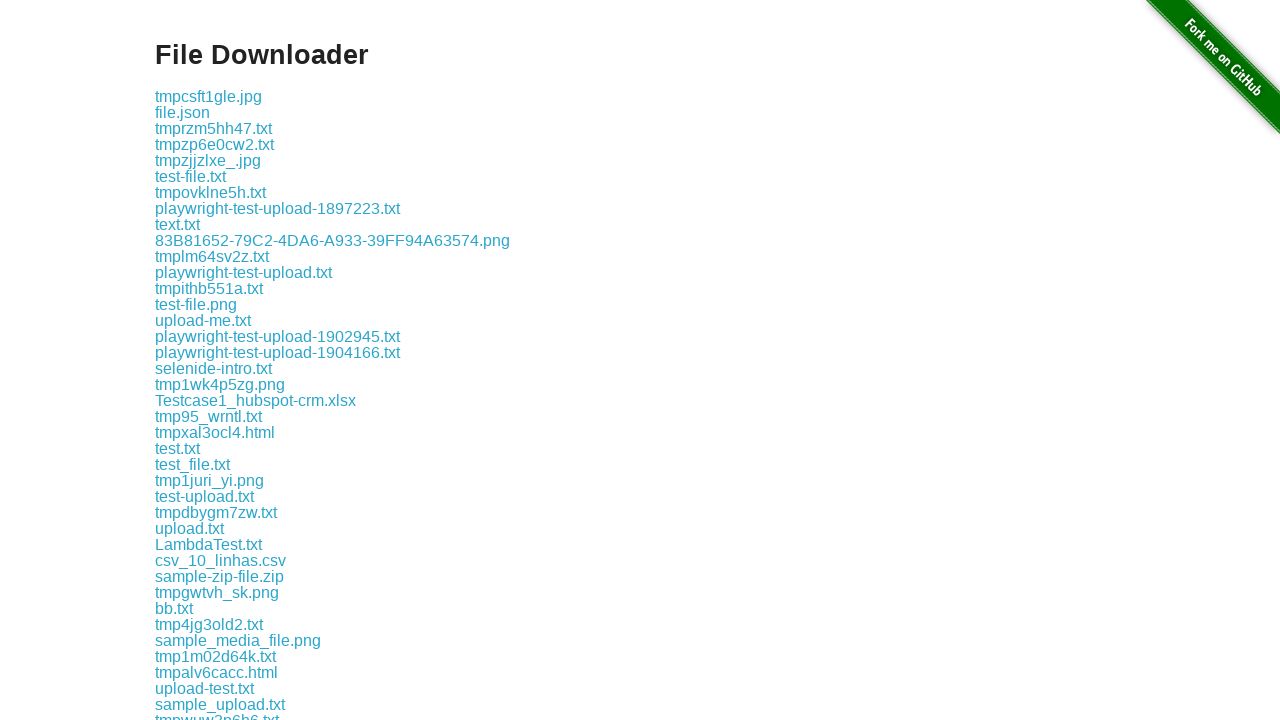

Clicked download link for some-file.txt at (198, 360) on a:text('some-file.txt')
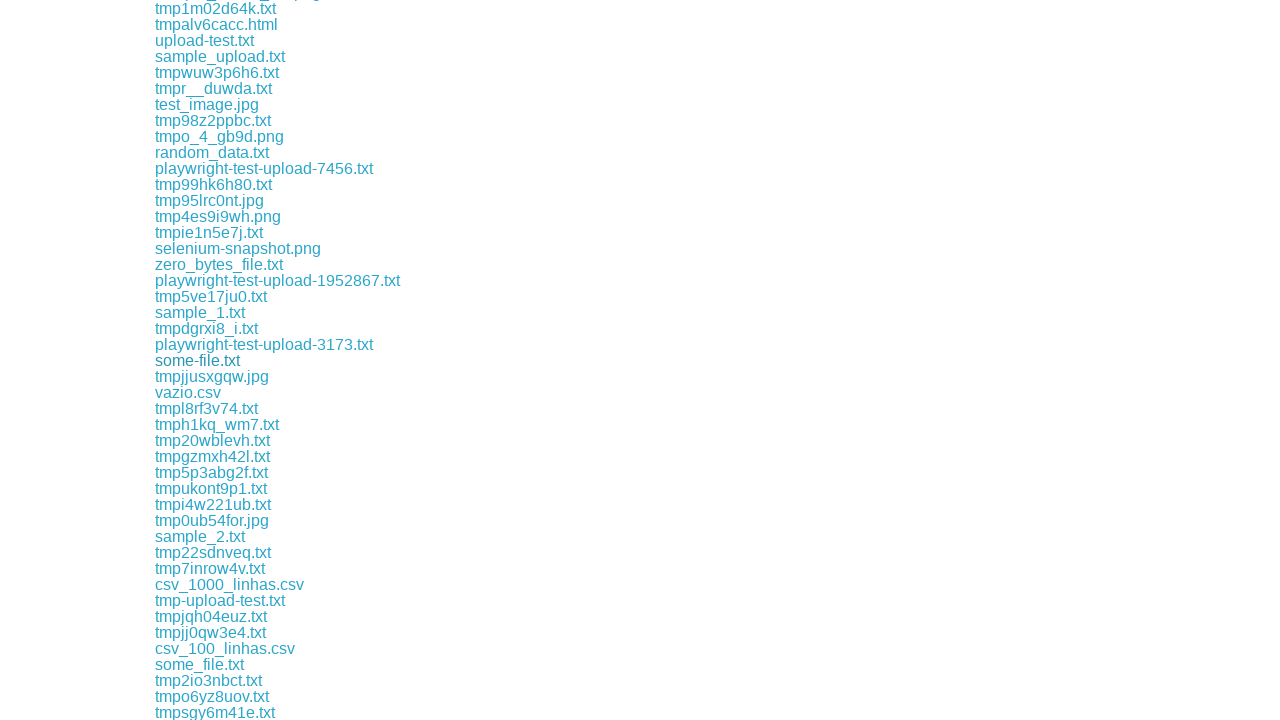

Waited for file download to start
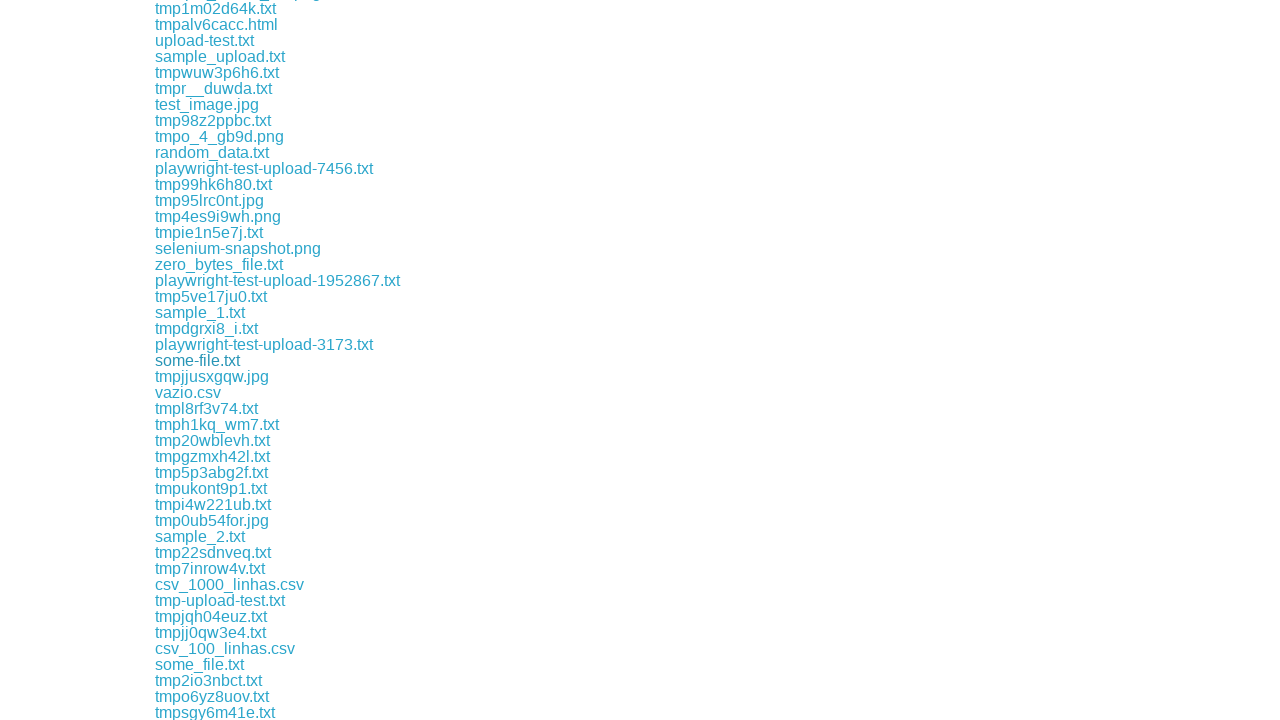

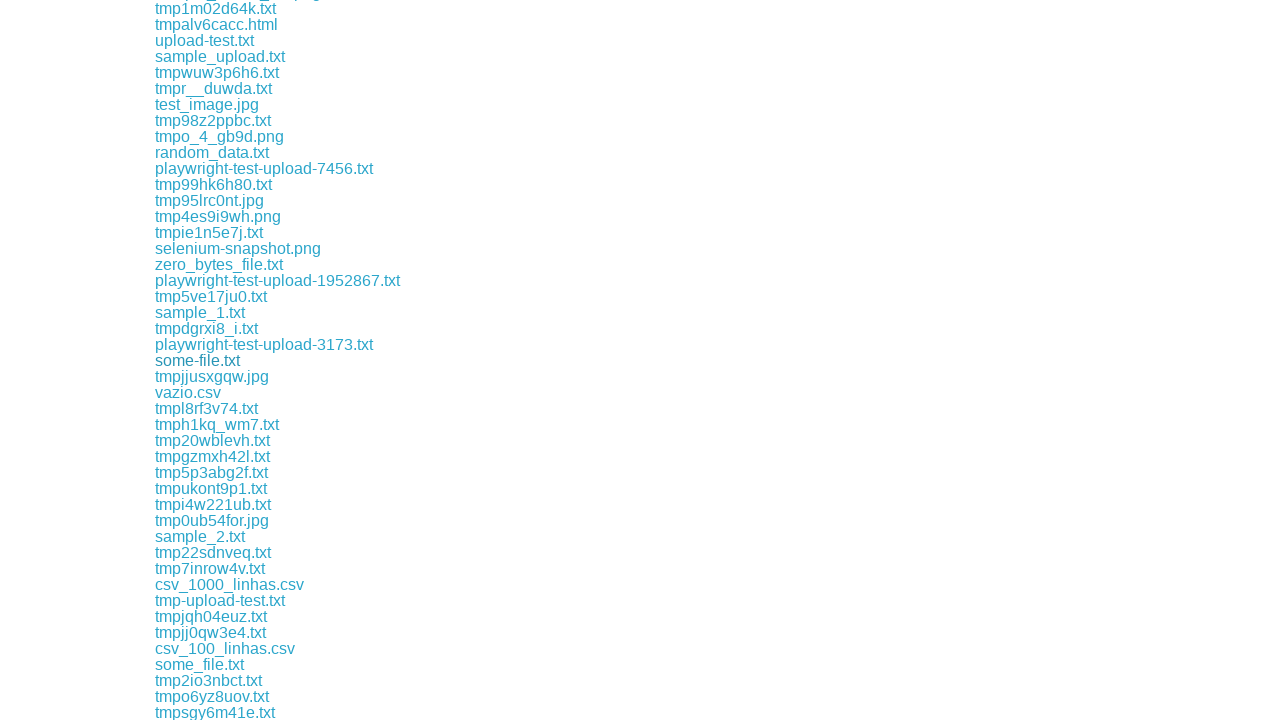